Tests Twitter/X social media button by clicking it and verifying it opens the correct Twitter page in a new window

Starting URL: https://ancabota09.wixsite.com/intern

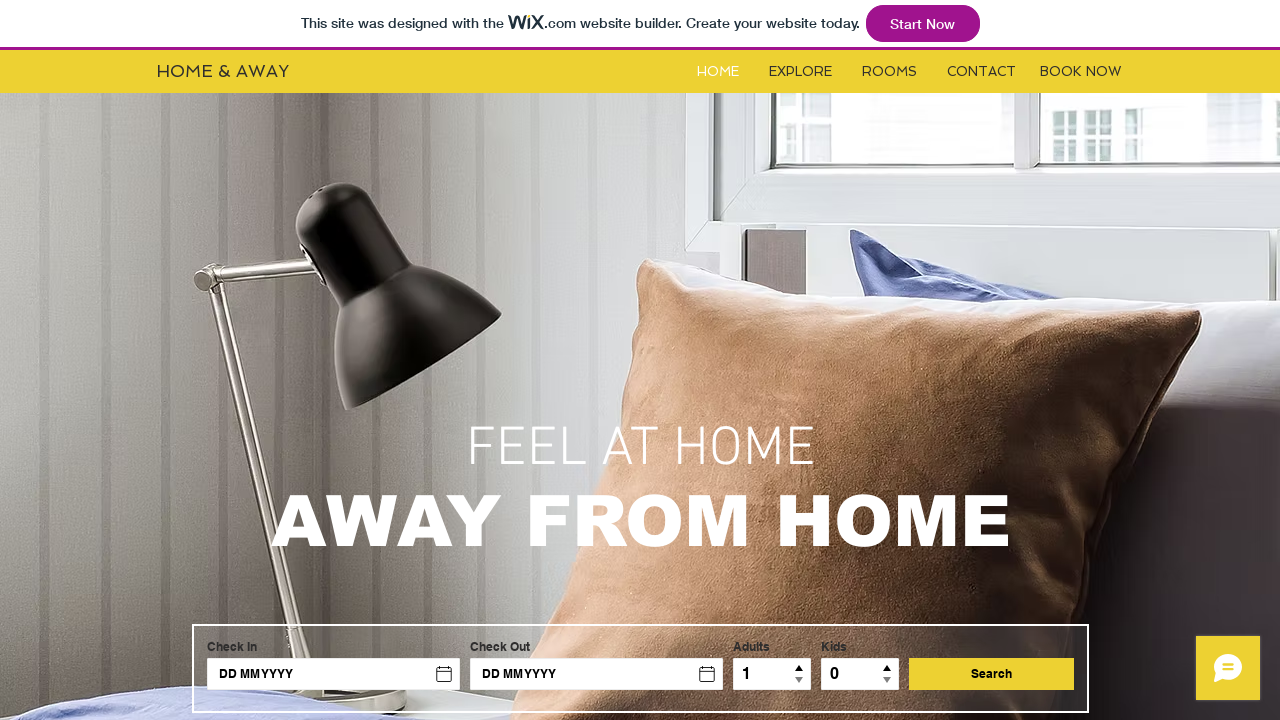

Clicked Twitter/X social media button at (641, 548) on #i220sc-i6rlbitx
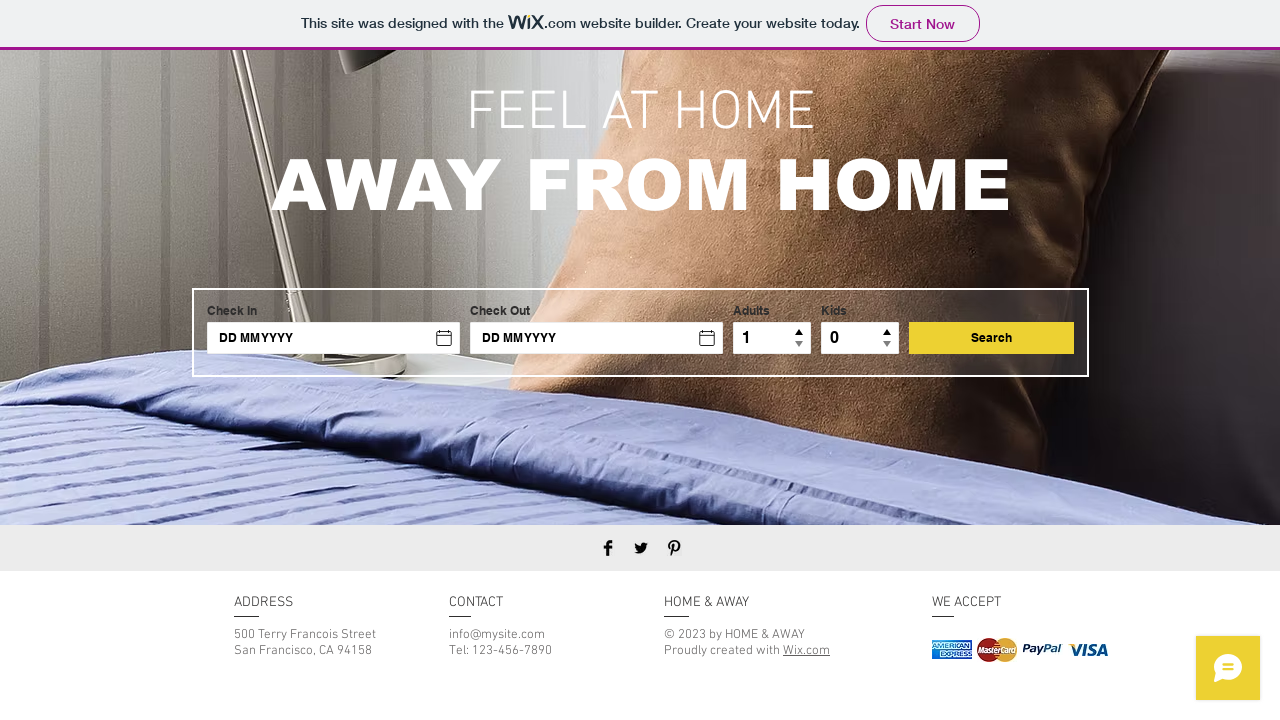

Waited 2 seconds for new page/tab to open
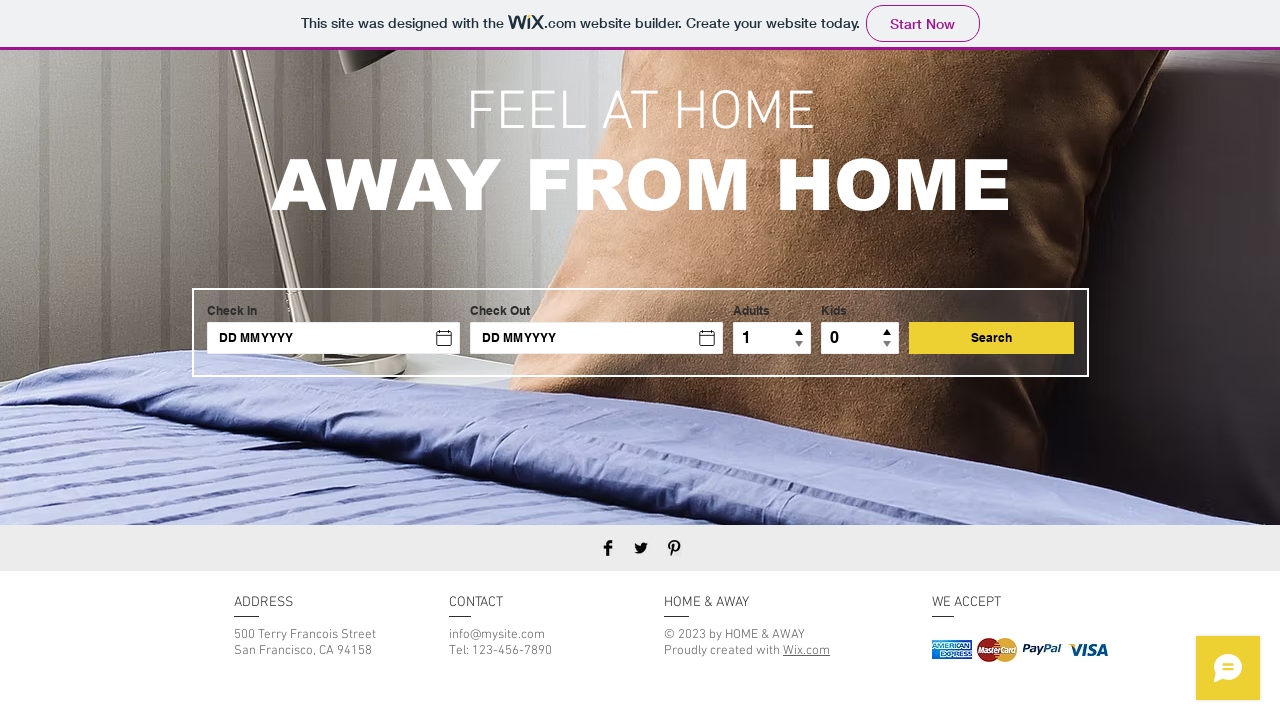

Retrieved browser context and list of open pages
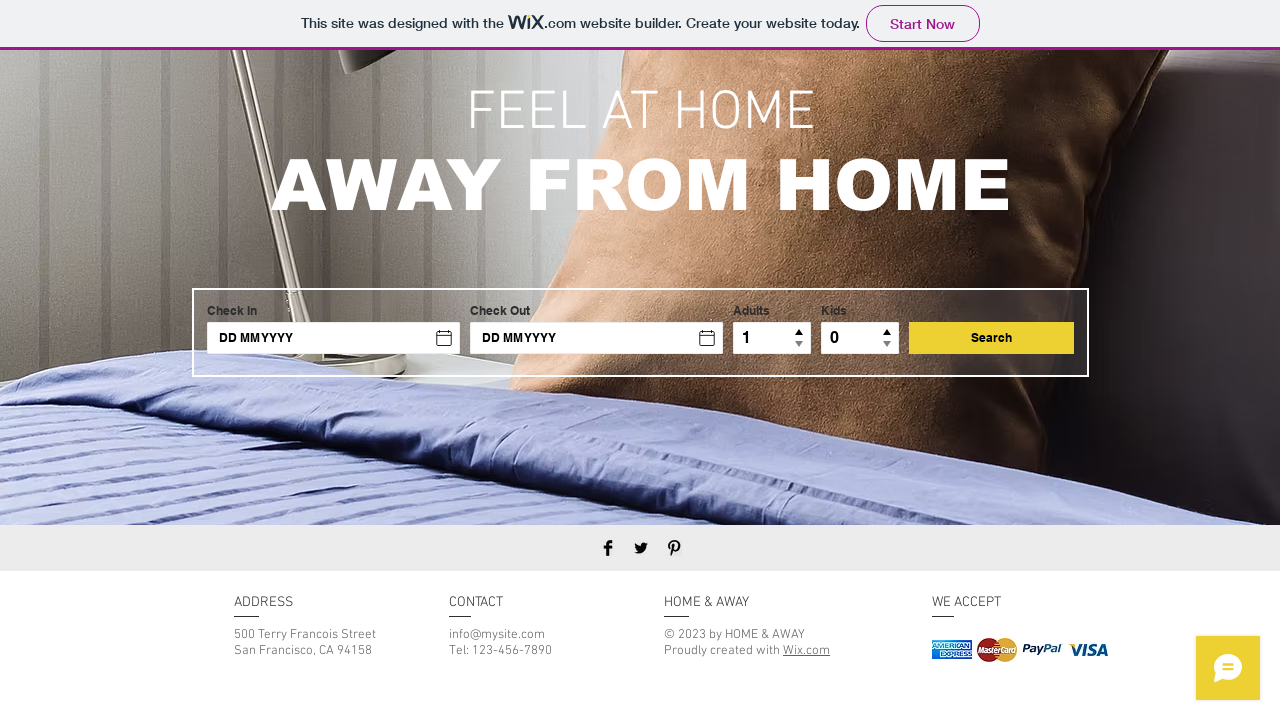

Identified new page/tab was opened
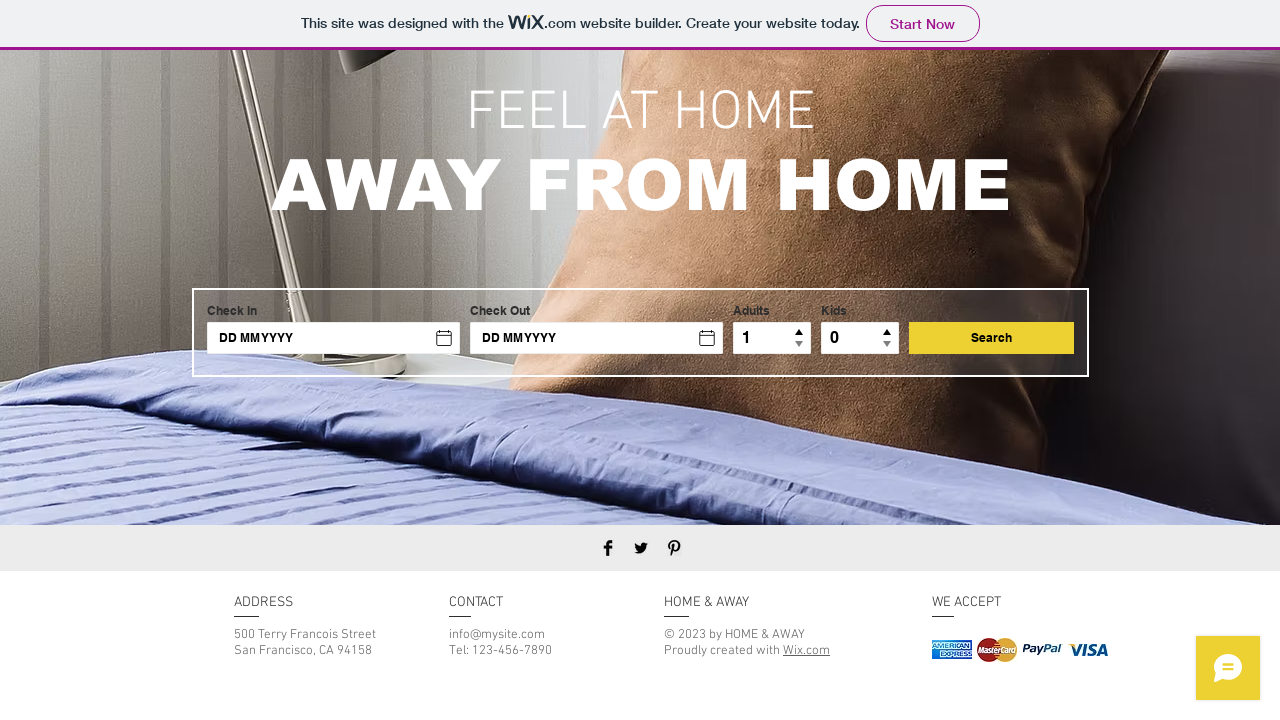

New page loaded successfully - Twitter/X page should now be displayed
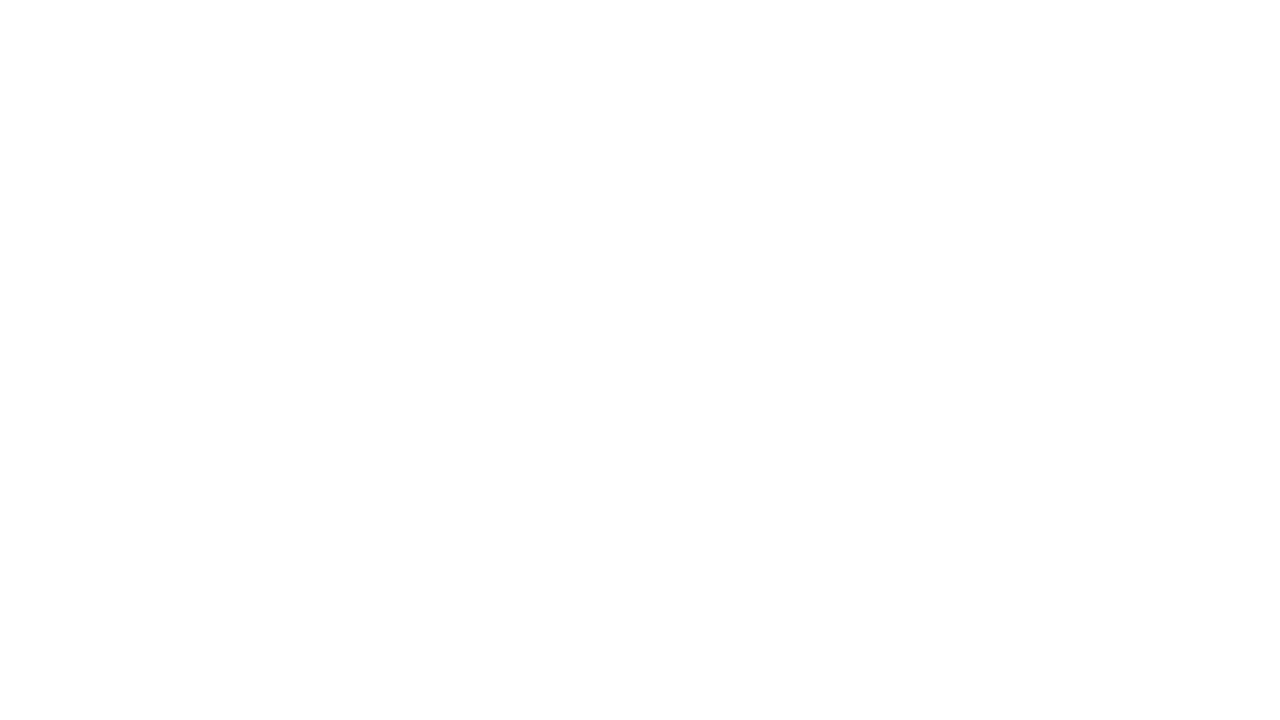

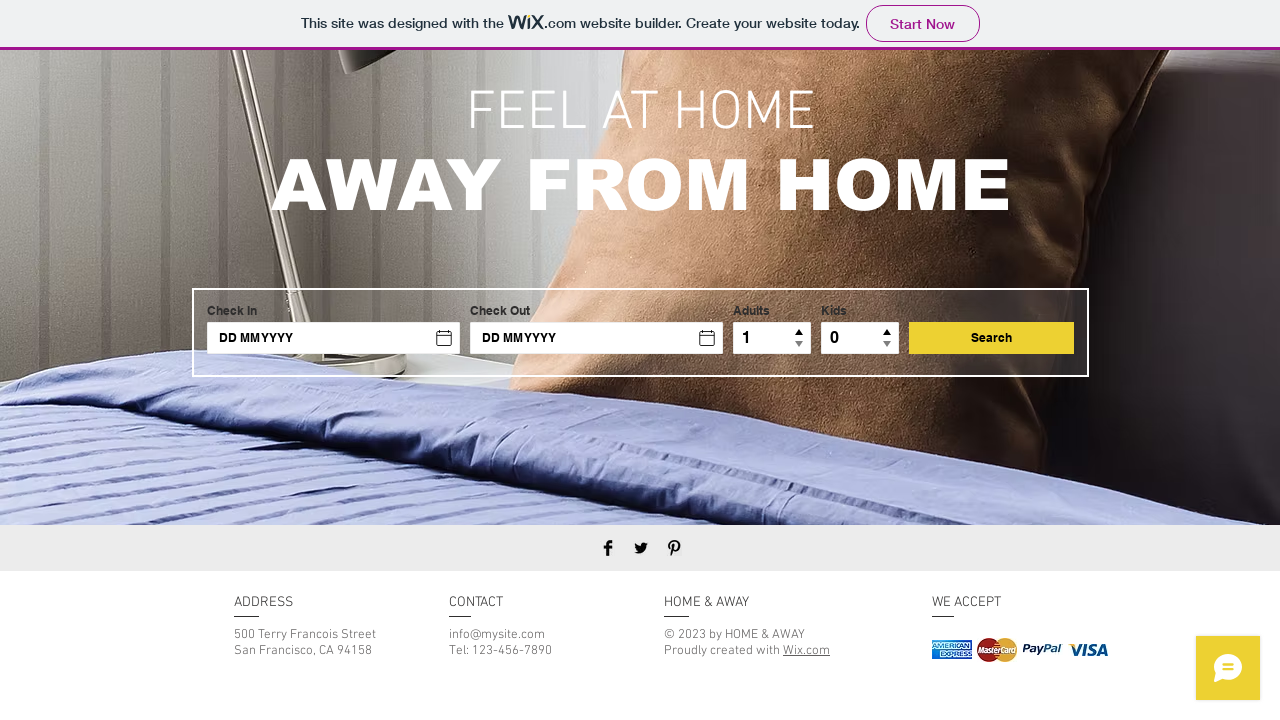